Tests keyboard navigation through DataTable items using Arrow keys and selecting with Enter key.

Starting URL: https://next.fritz2.dev/headless-demo/#dataCollection

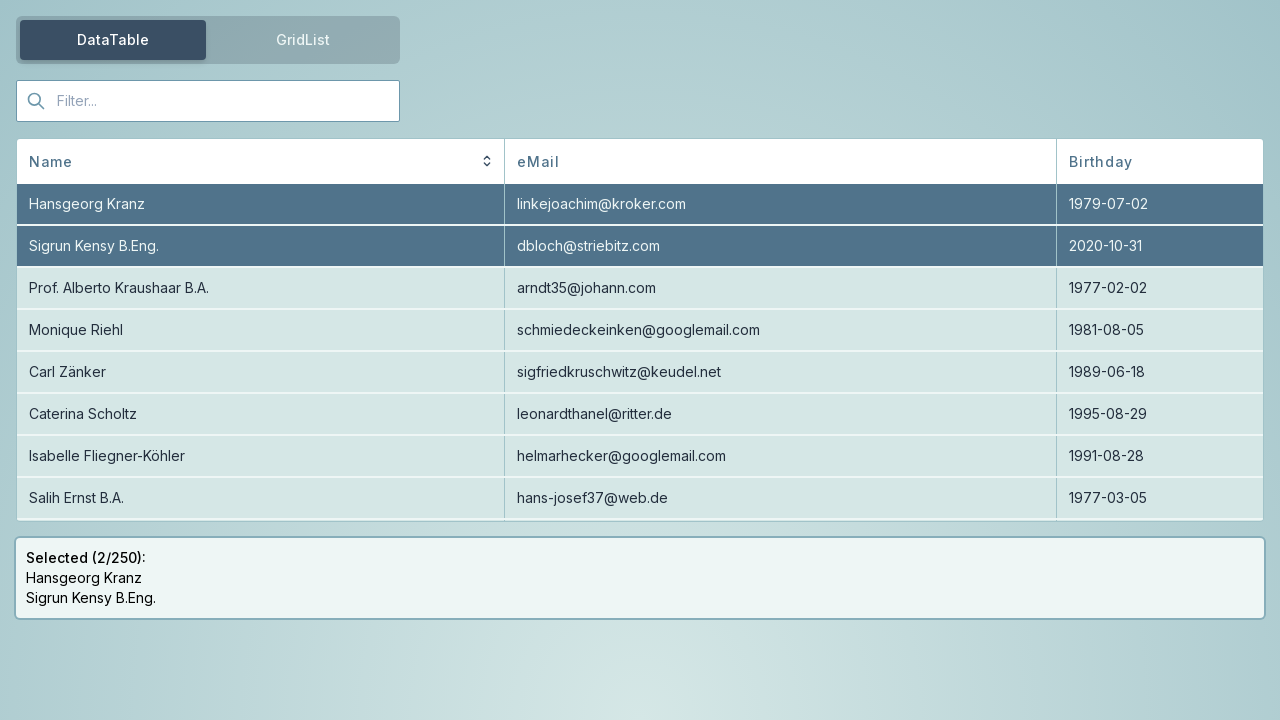

Moved mouse to second selected element (Sigrun Kensy B.Eng.) at (640, 246)
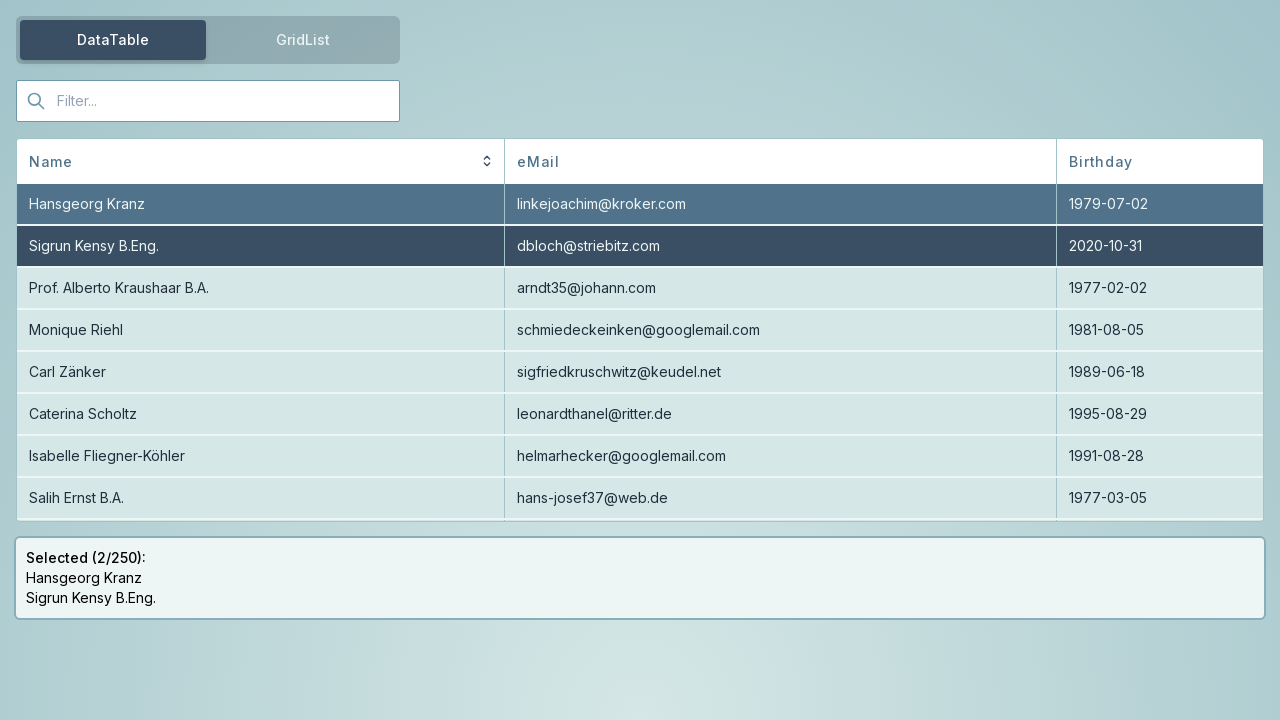

Clicked on second selected element to start navigation at (640, 246)
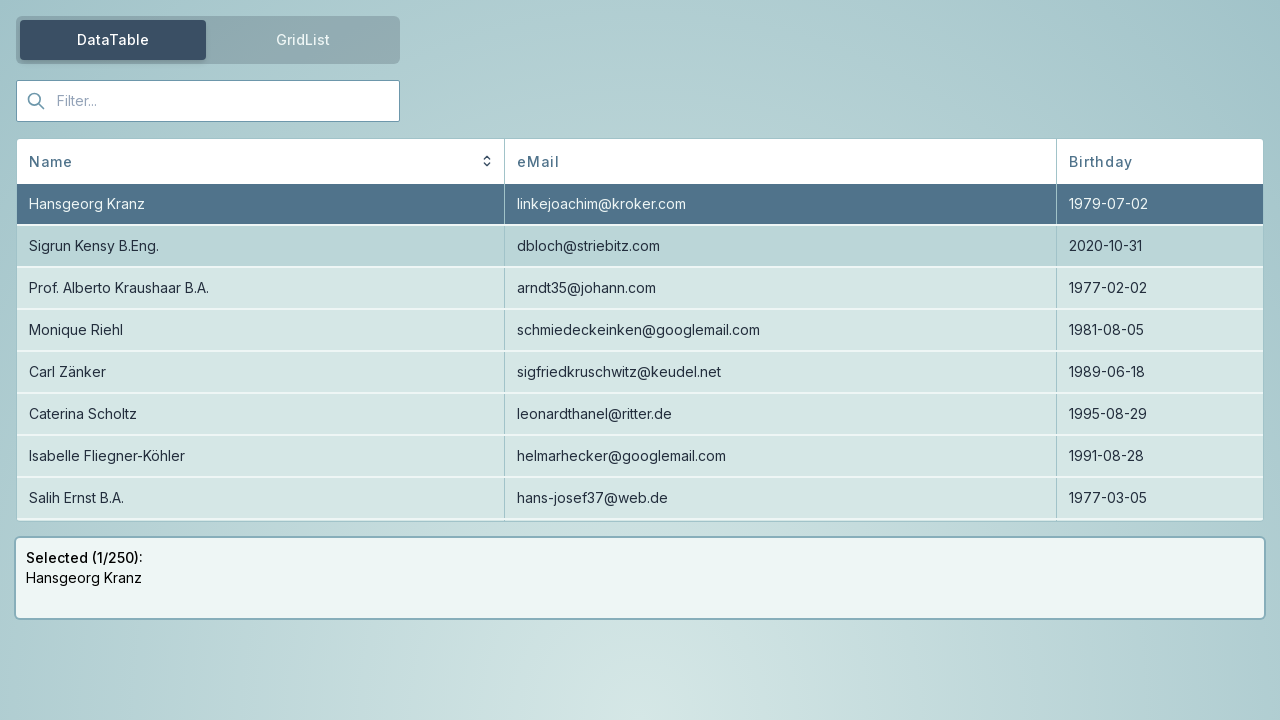

Pressed ArrowDown to navigate to next DataTable item on id=Sigrun Kensy B.Eng.
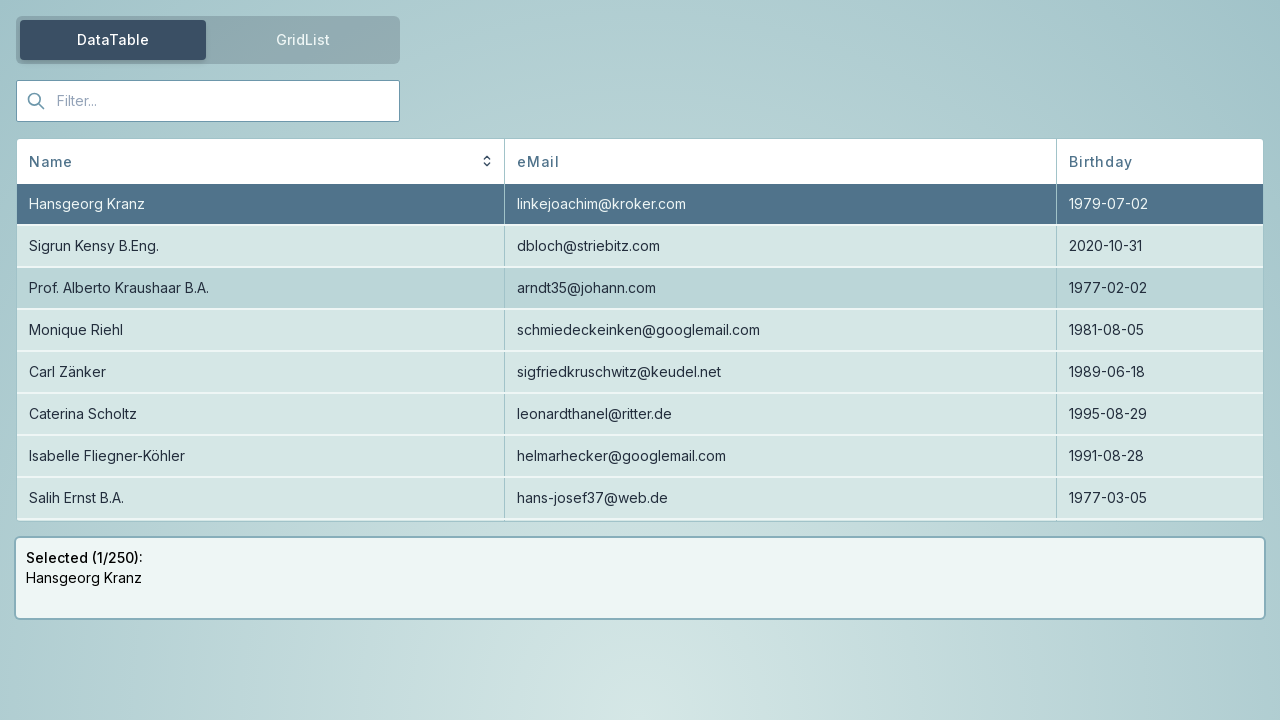

Moved mouse to neutral position at (0, 0)
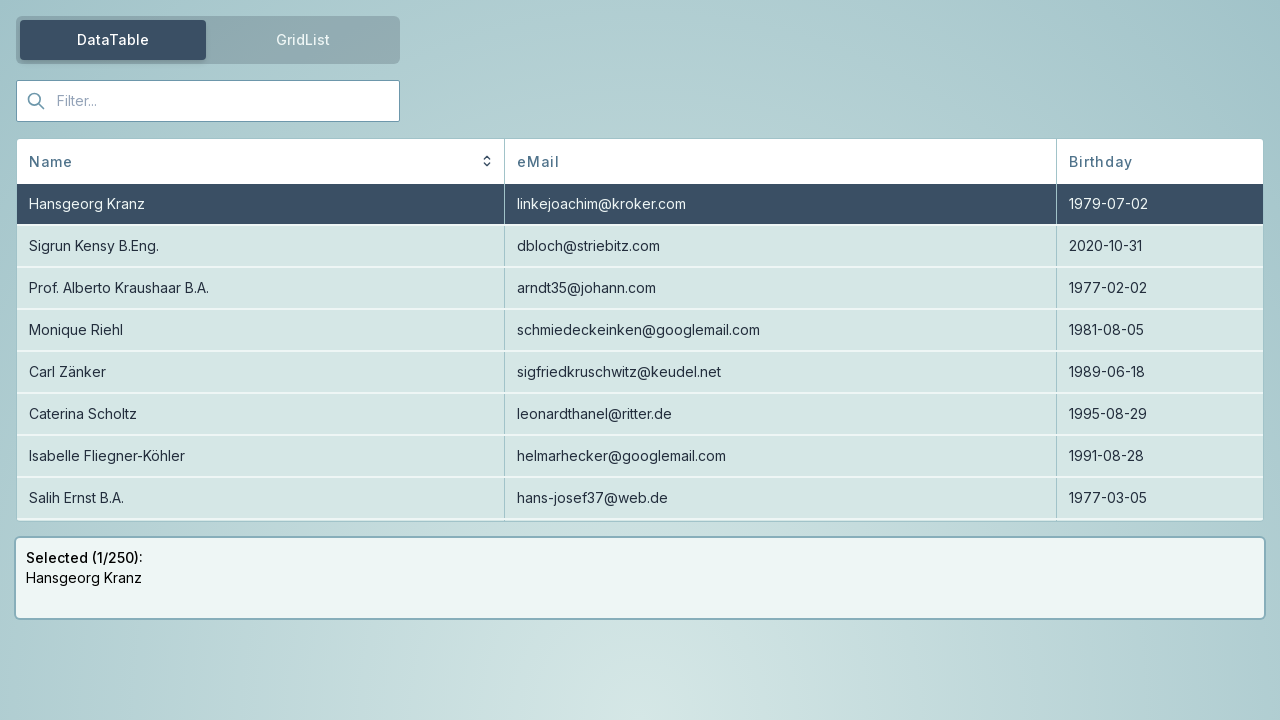

Pressed Enter to select Prof. Alberto Kraushaar B.A. on id=Prof. Alberto Kraushaar B.A.
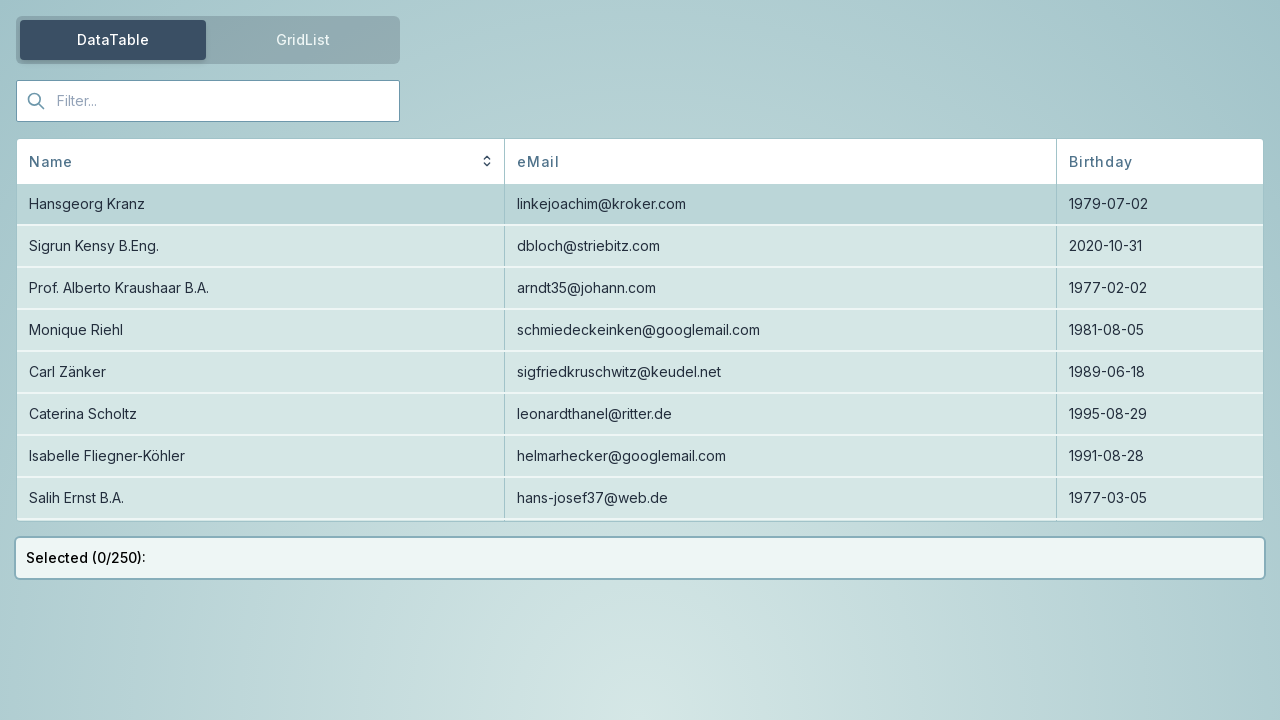

Moved mouse to neutral position at (0, 0)
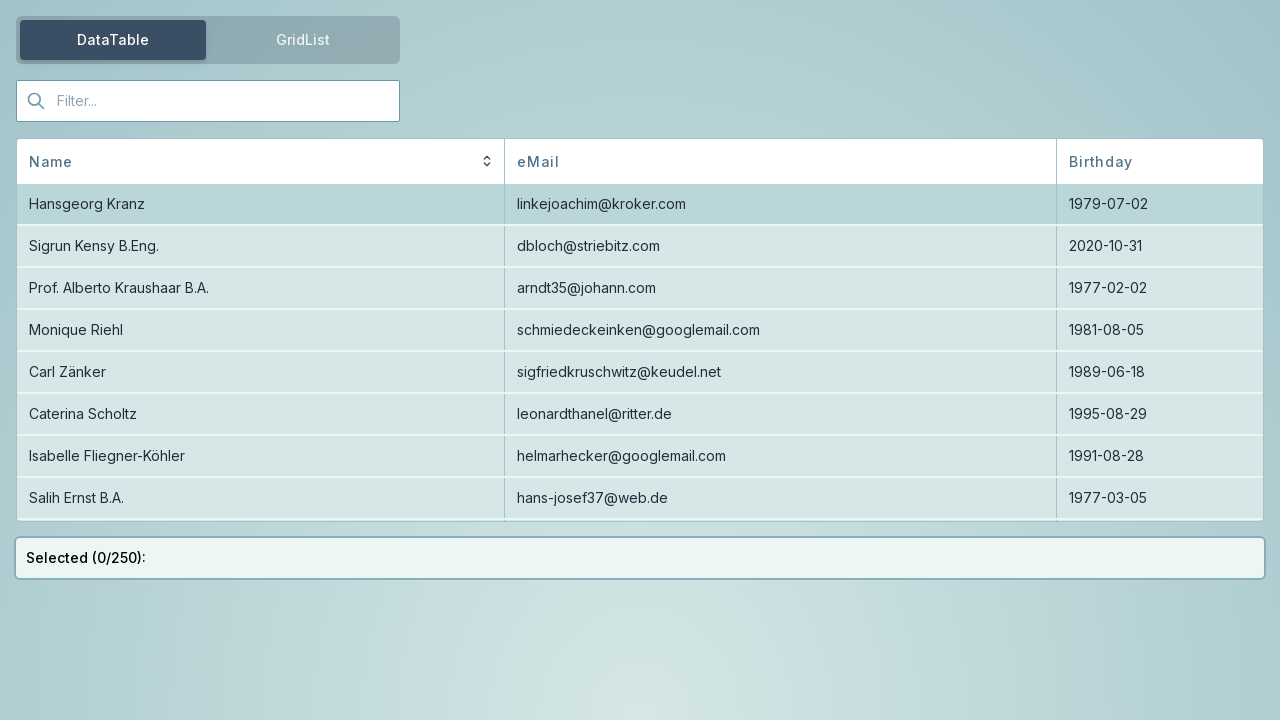

Pressed ArrowDown to navigate to next DataTable item on id=Prof. Alberto Kraushaar B.A.
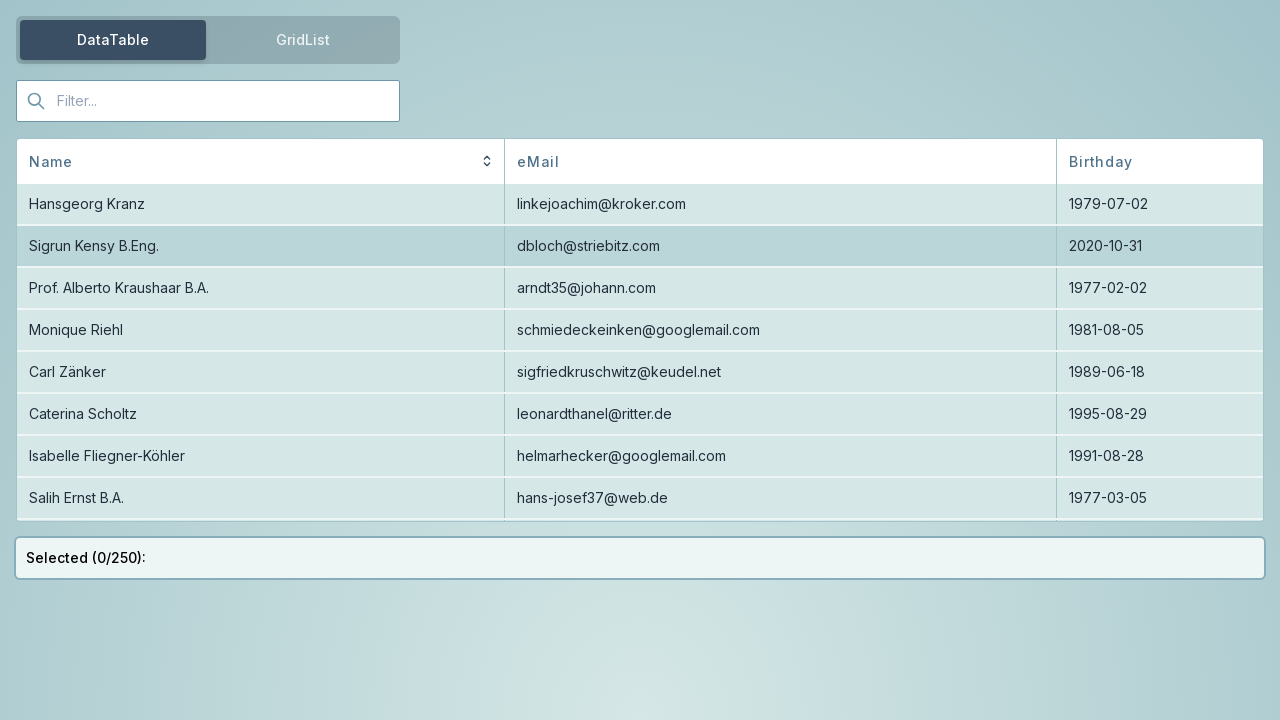

Moved mouse to neutral position at (0, 0)
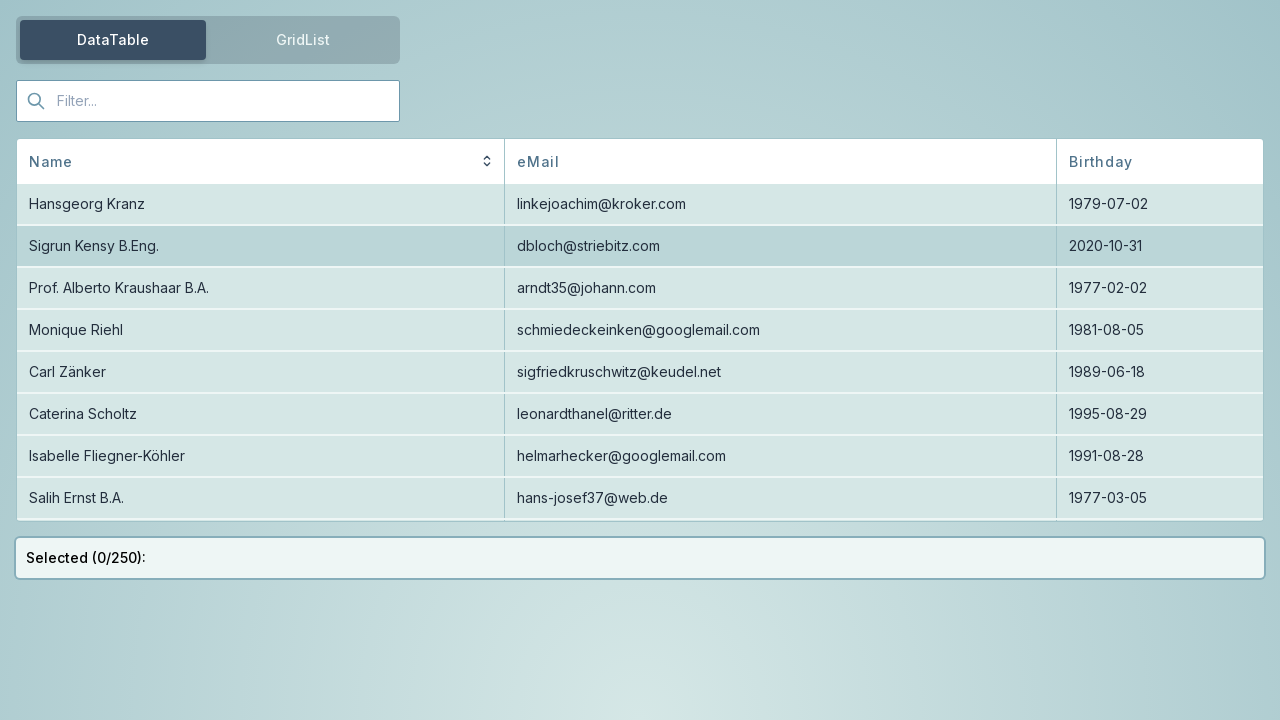

Pressed Enter to select Monique Riehl on id=Monique Riehl
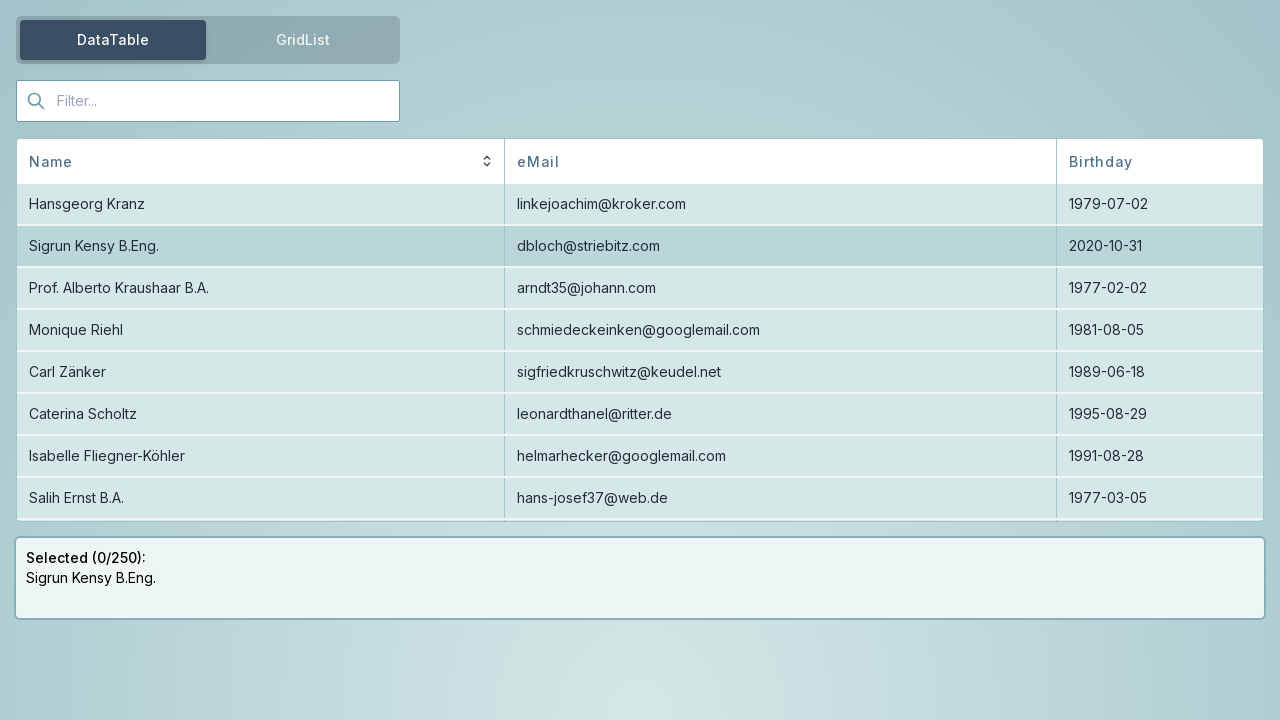

Moved mouse to neutral position at (0, 0)
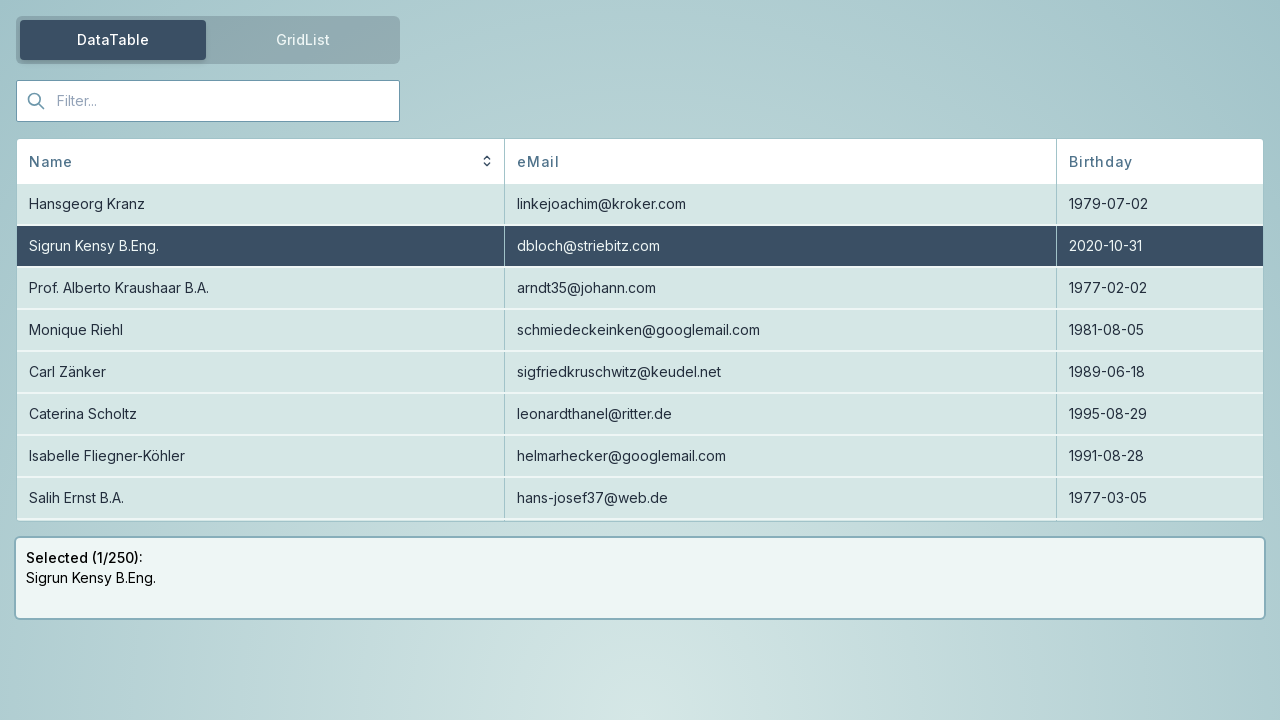

Pressed Enter again to deselect Monique Riehl on id=Monique Riehl
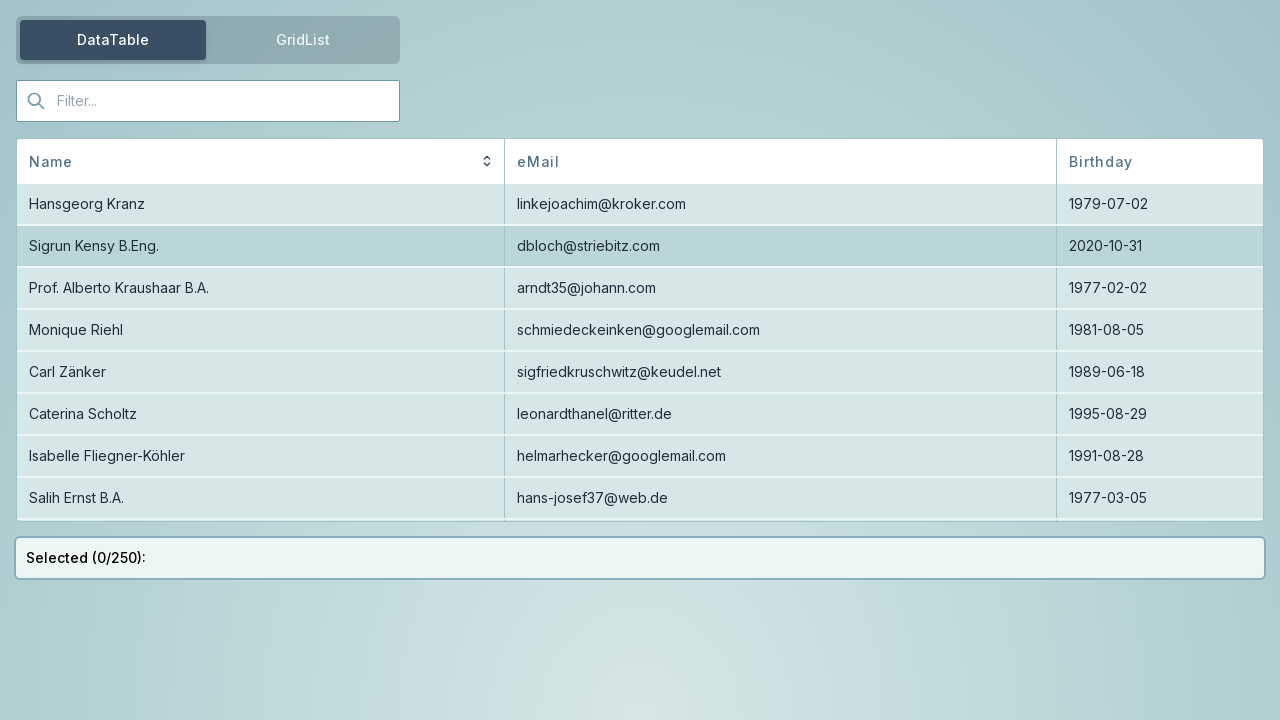

Moved mouse to neutral position at (0, 0)
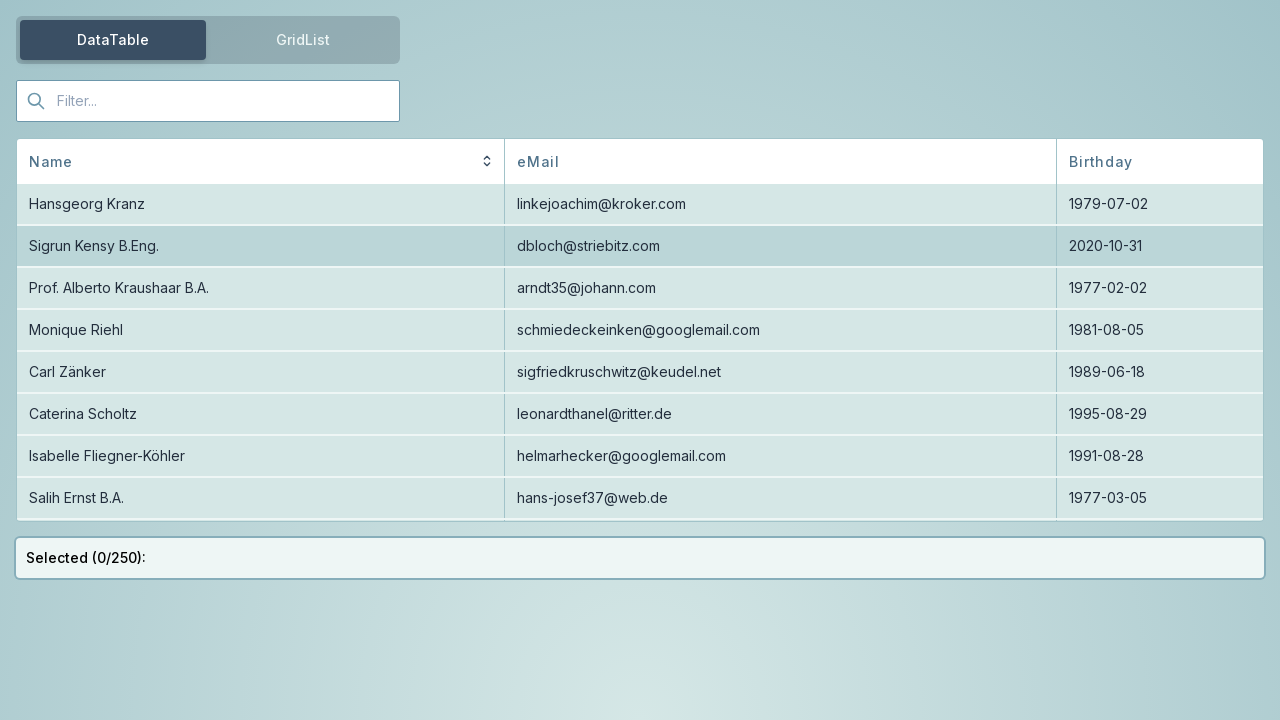

Pressed ArrowUp to navigate back to previous DataTable item on id=Monique Riehl
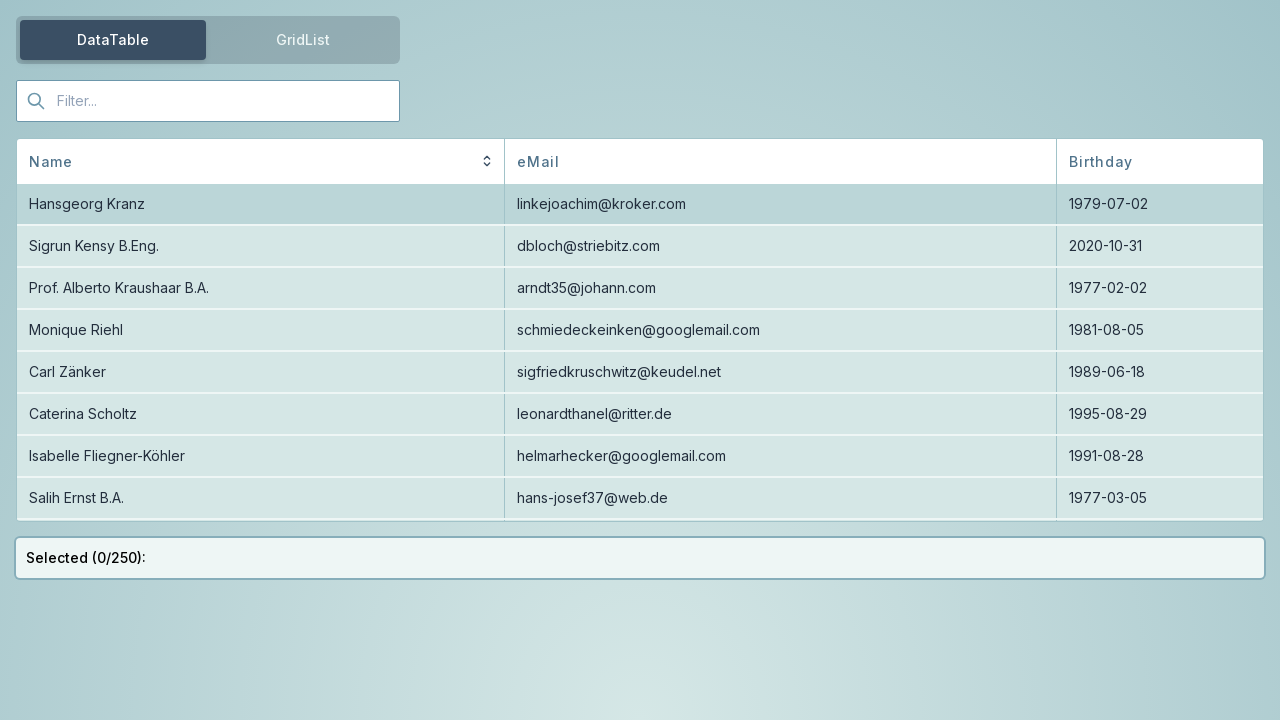

Moved mouse to neutral position at (0, 0)
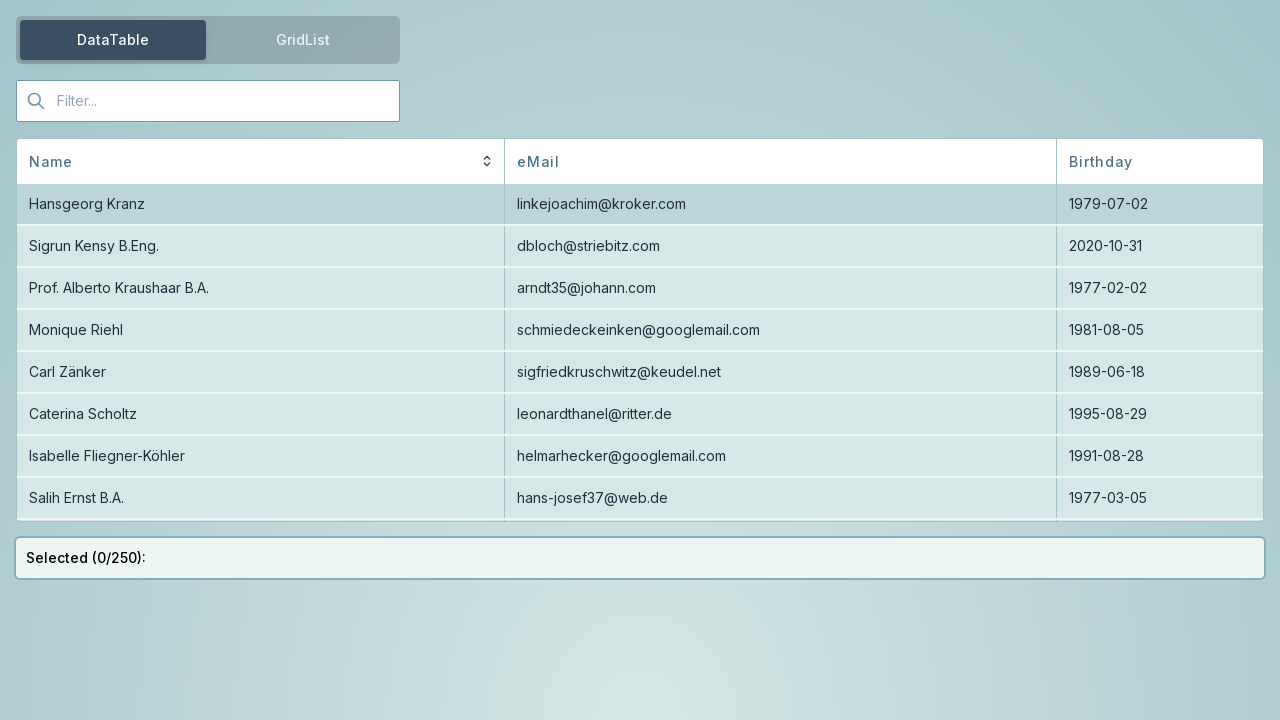

Pressed Enter to deselect Prof. Alberto Kraushaar B.A. on id=Prof. Alberto Kraushaar B.A.
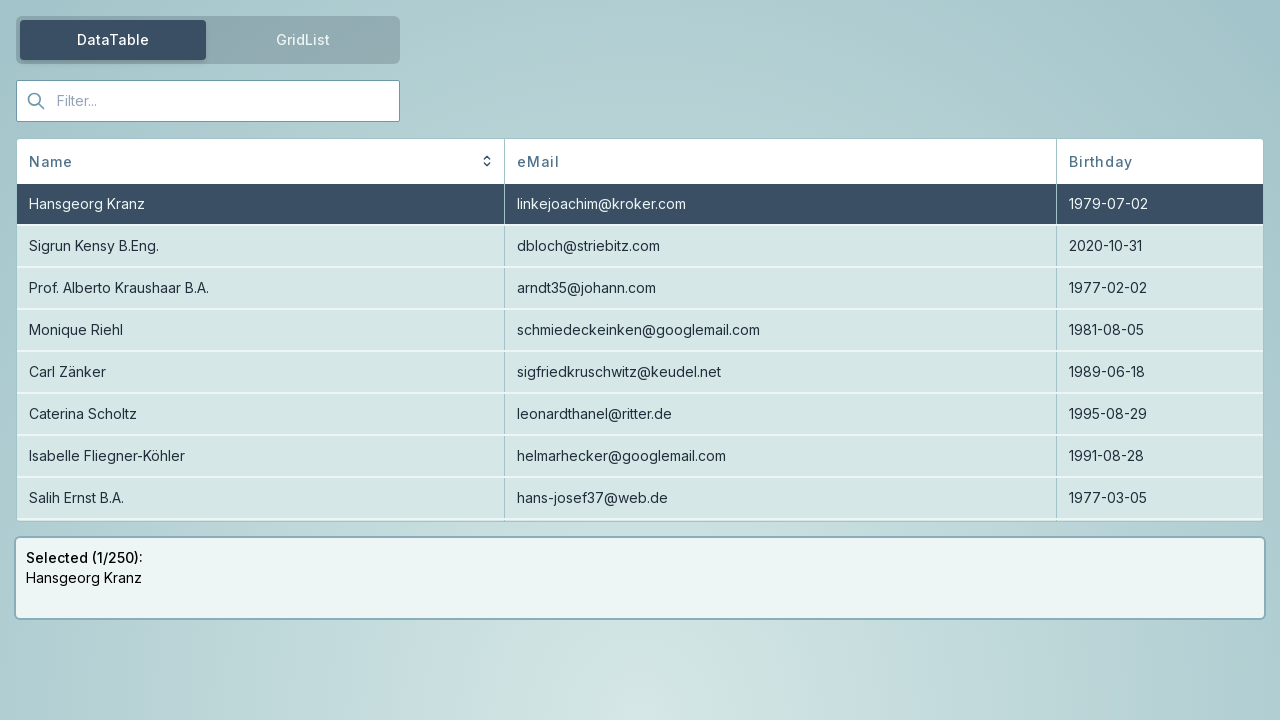

Moved mouse to neutral position at (0, 0)
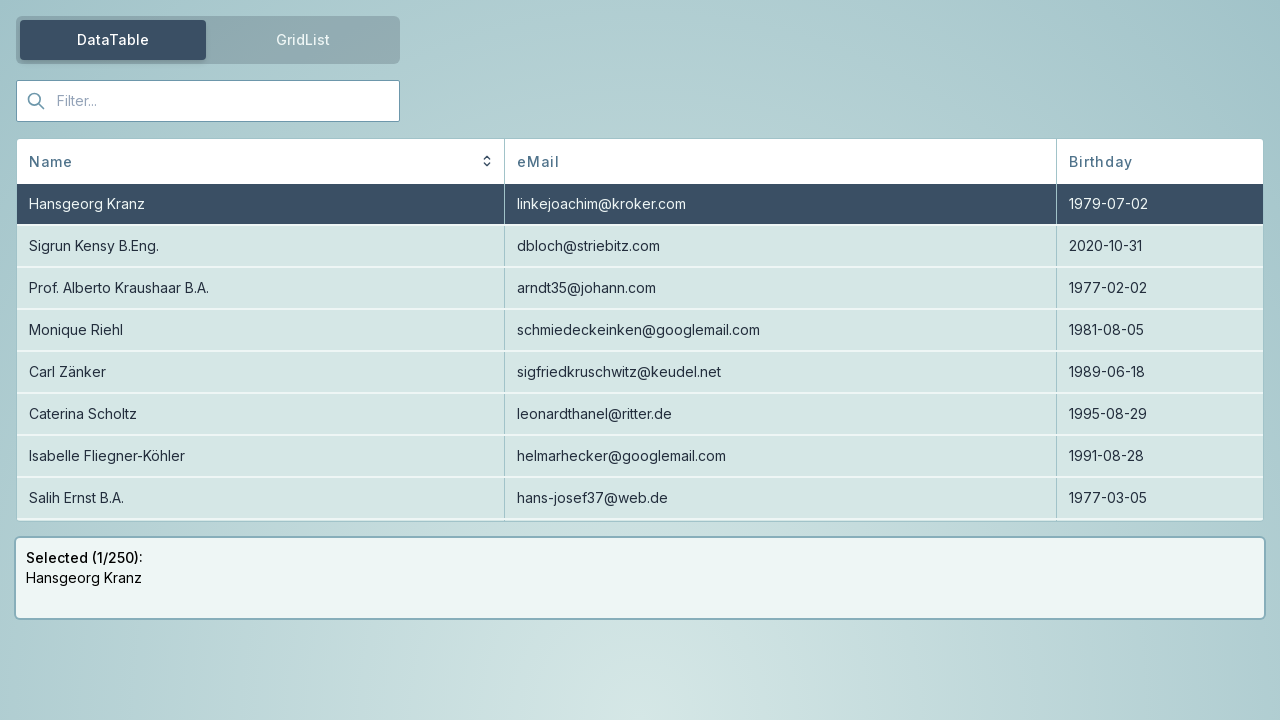

Pressed ArrowUp to navigate back to previous DataTable item on id=Prof. Alberto Kraushaar B.A.
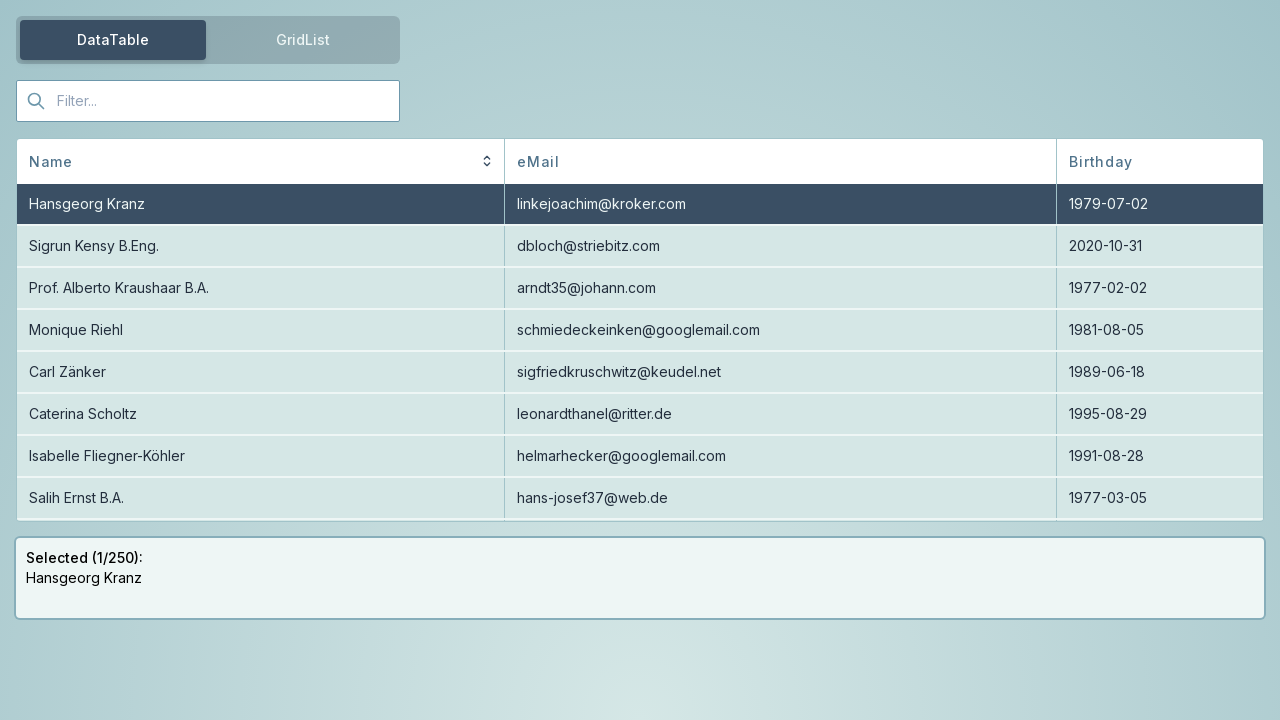

Moved mouse to neutral position at (0, 0)
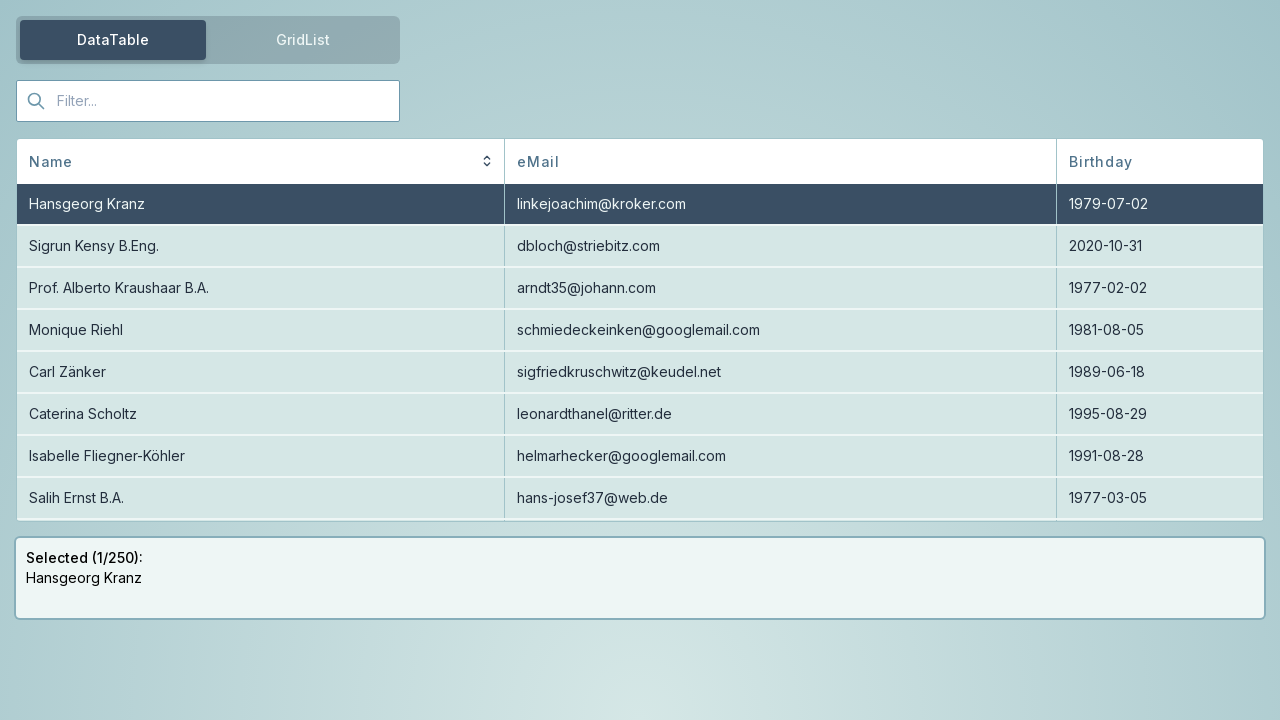

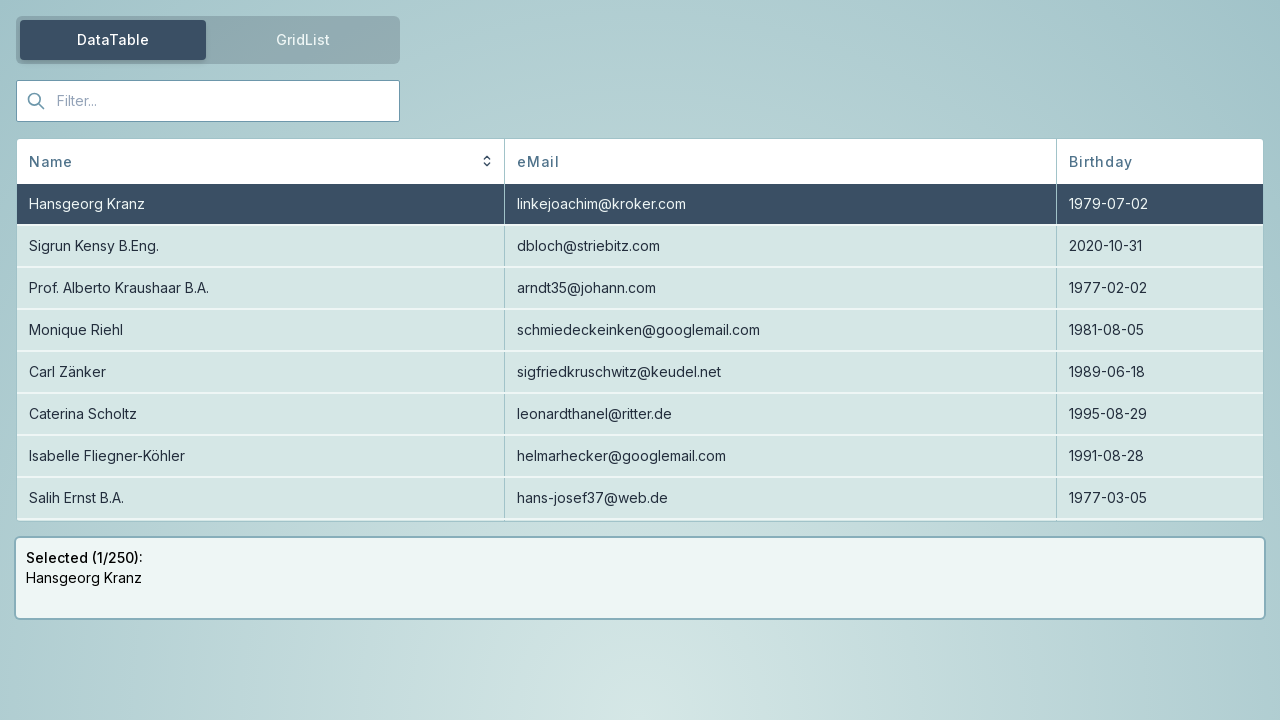